Tests JavaScript alert handling by clicking a button that triggers an alert and then accepting the alert dialog

Starting URL: https://the-internet.herokuapp.com/javascript_alerts

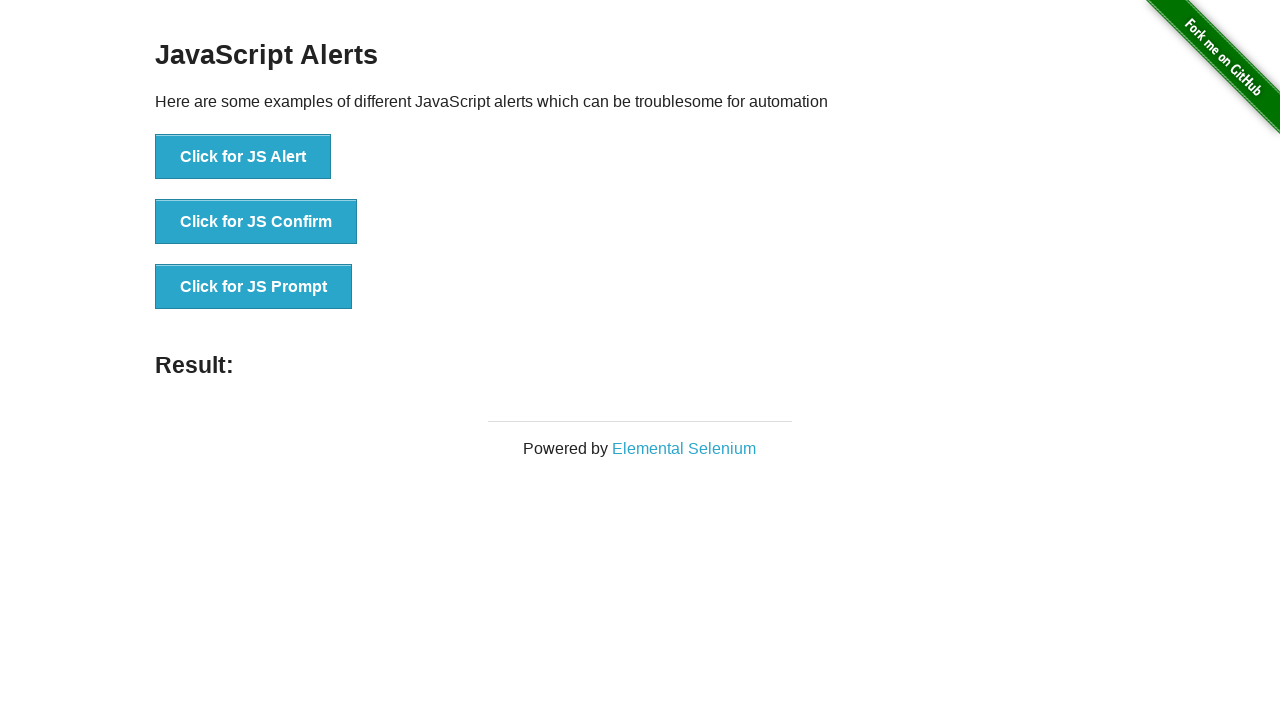

Clicked the first button to trigger JavaScript alert at (243, 157) on xpath=//*[@id="content"]/div/ul/li[1]/button
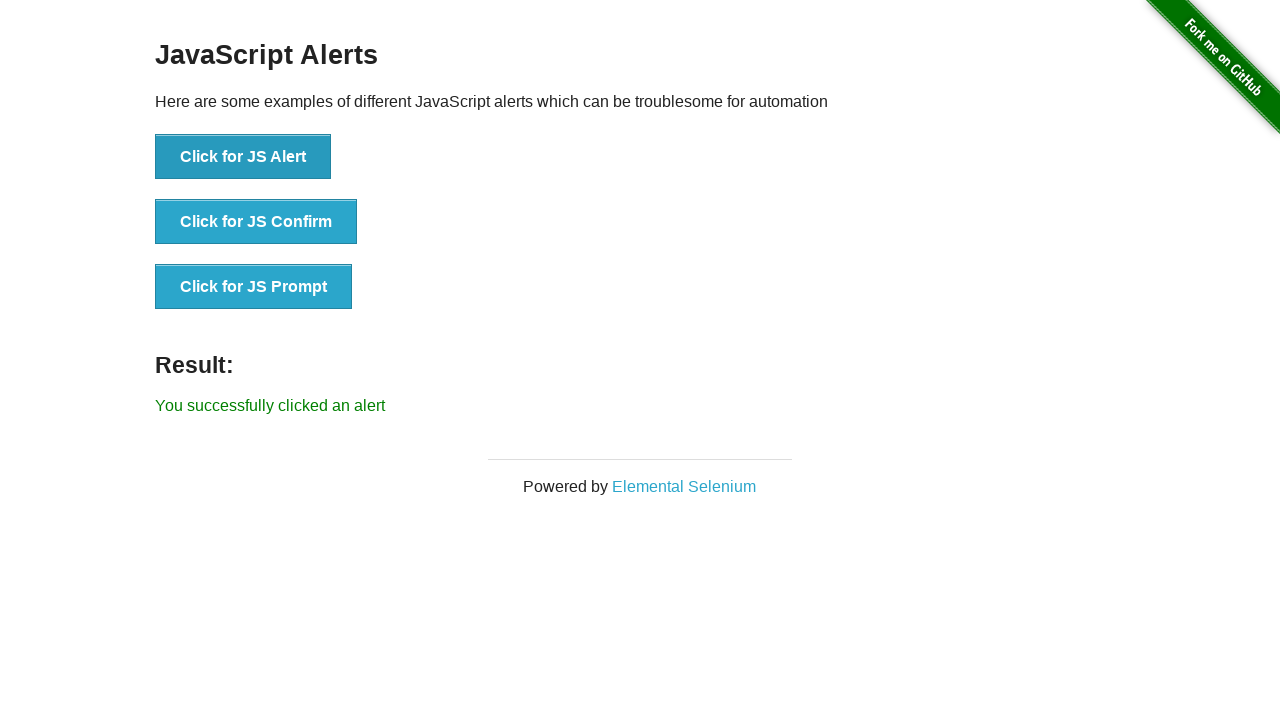

Set up dialog handler to accept alert
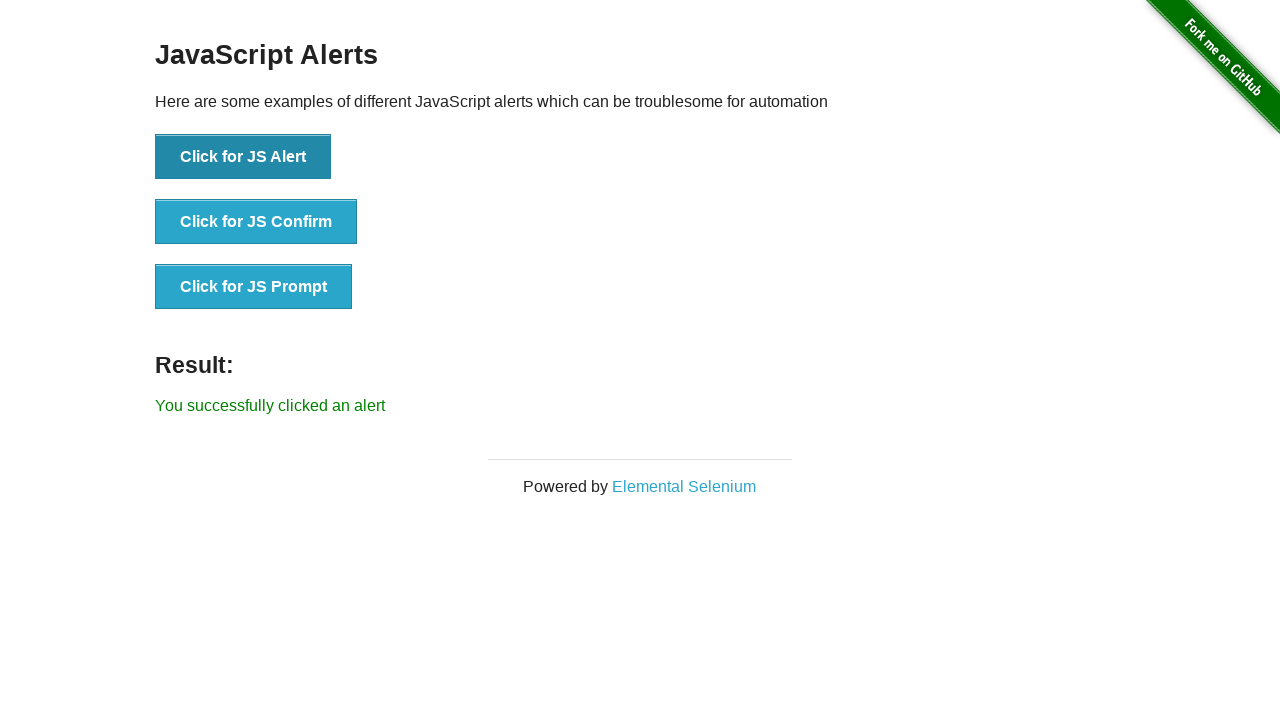

Alert was accepted and result message displayed
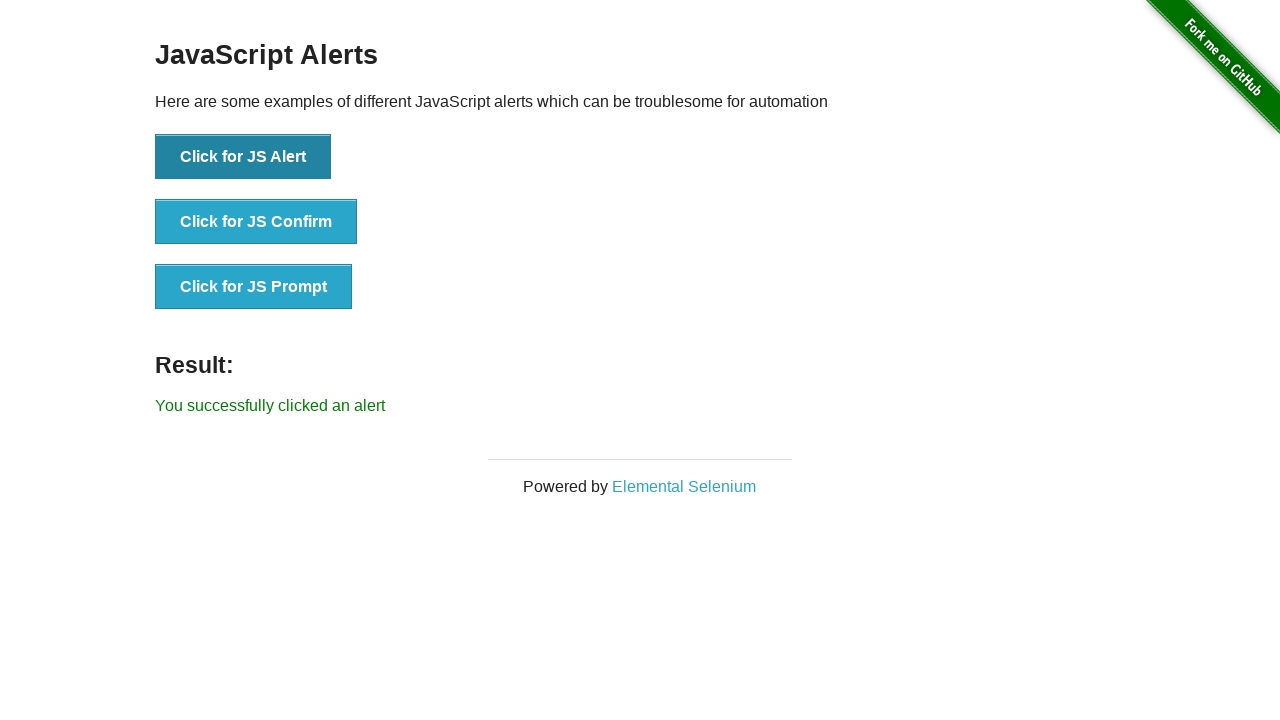

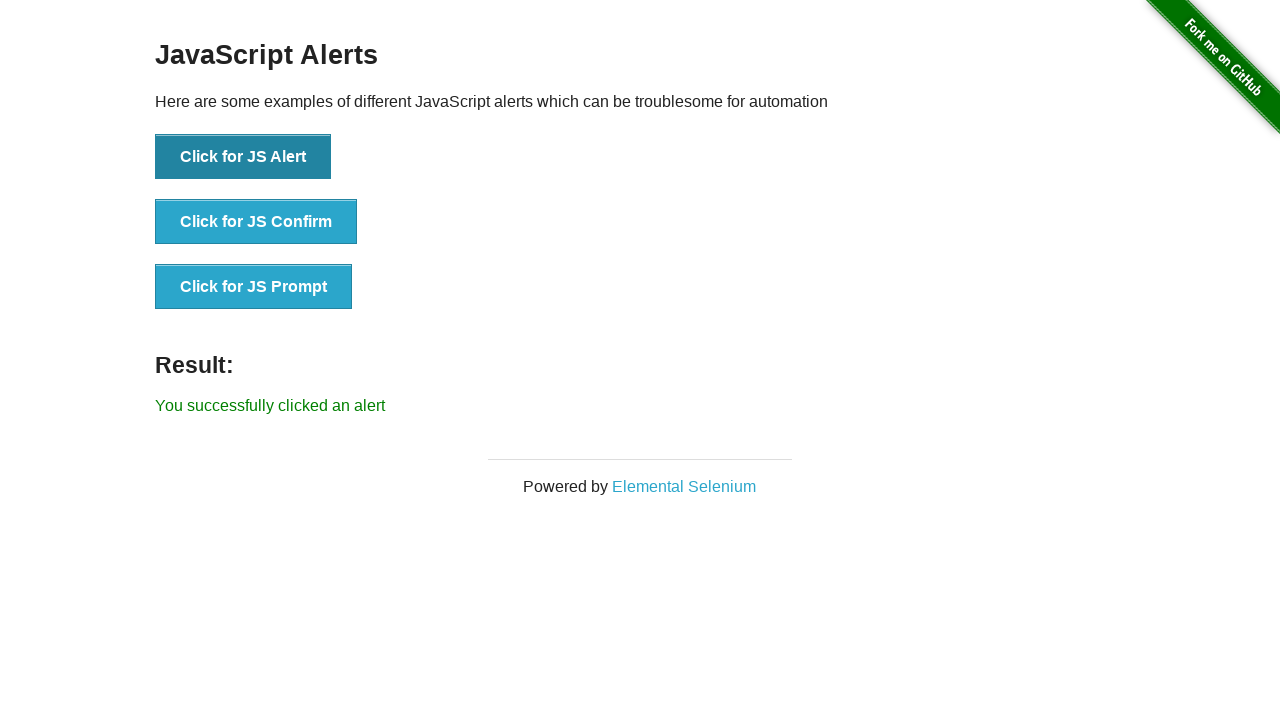